Navigates to Expedia and checks if the child age dropdown element exists on the page

Starting URL: https://www.expedia.com

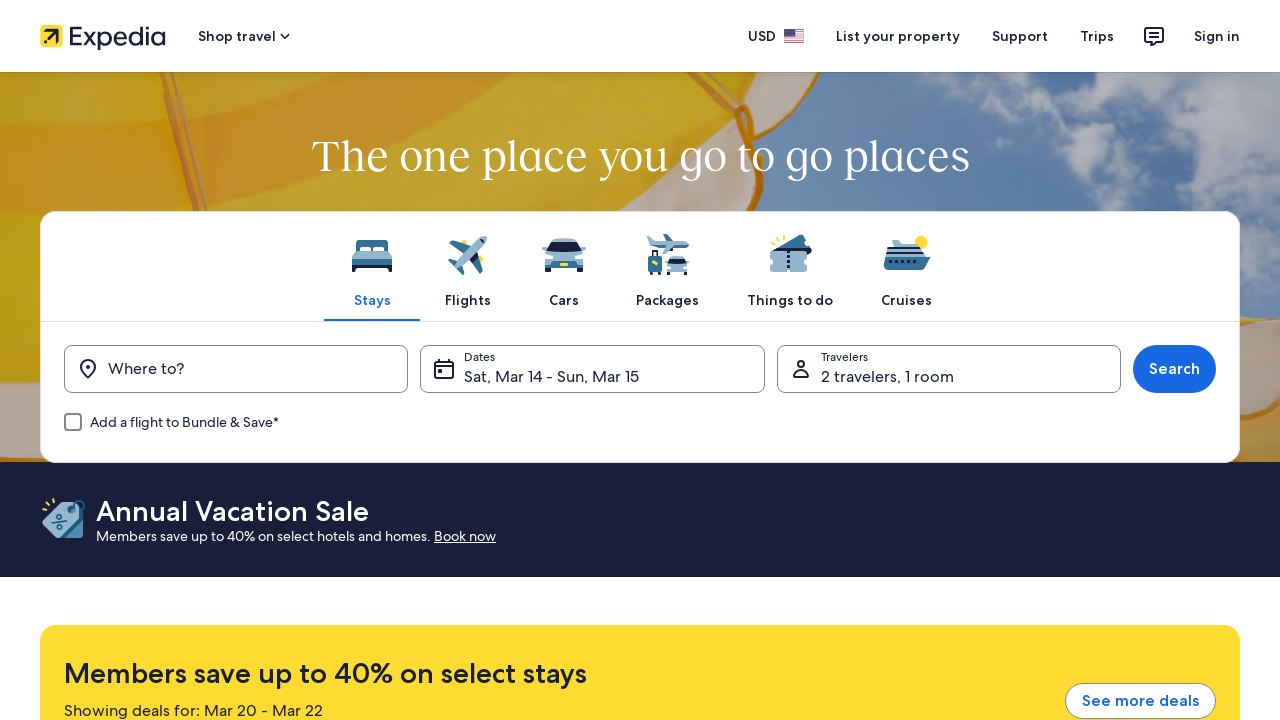

Navigated to Expedia homepage
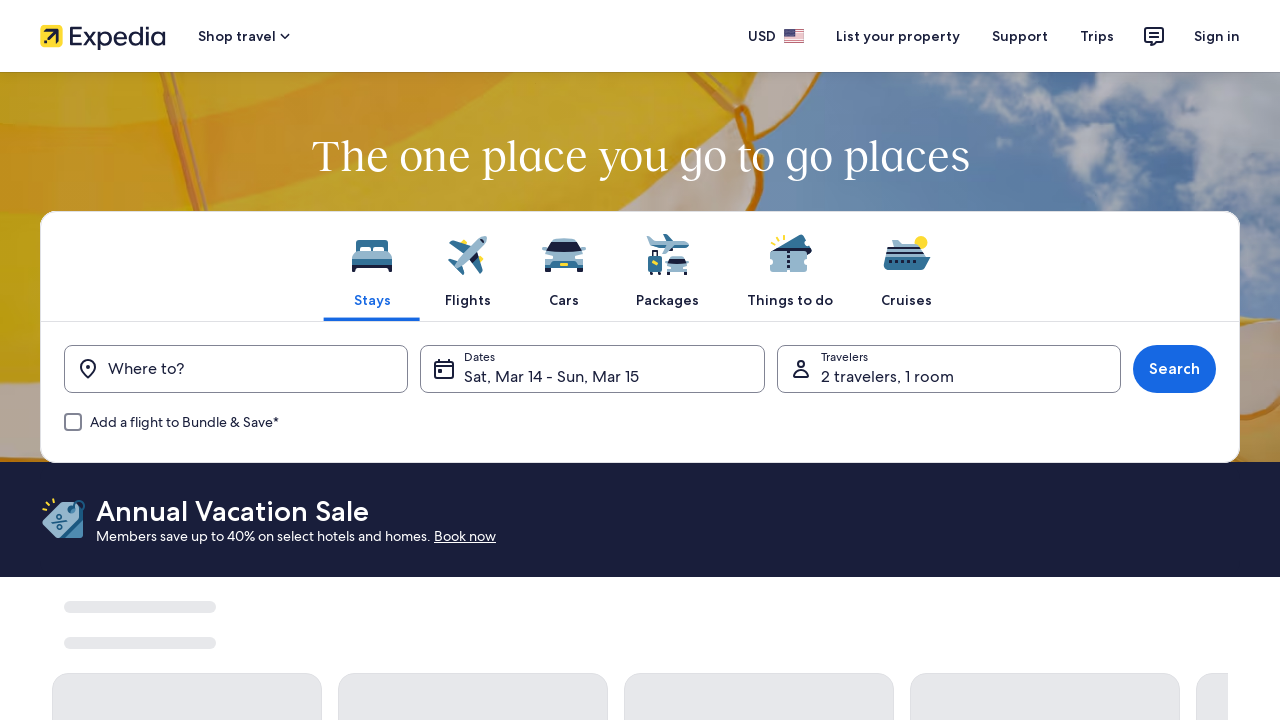

Page loaded - DOM content ready
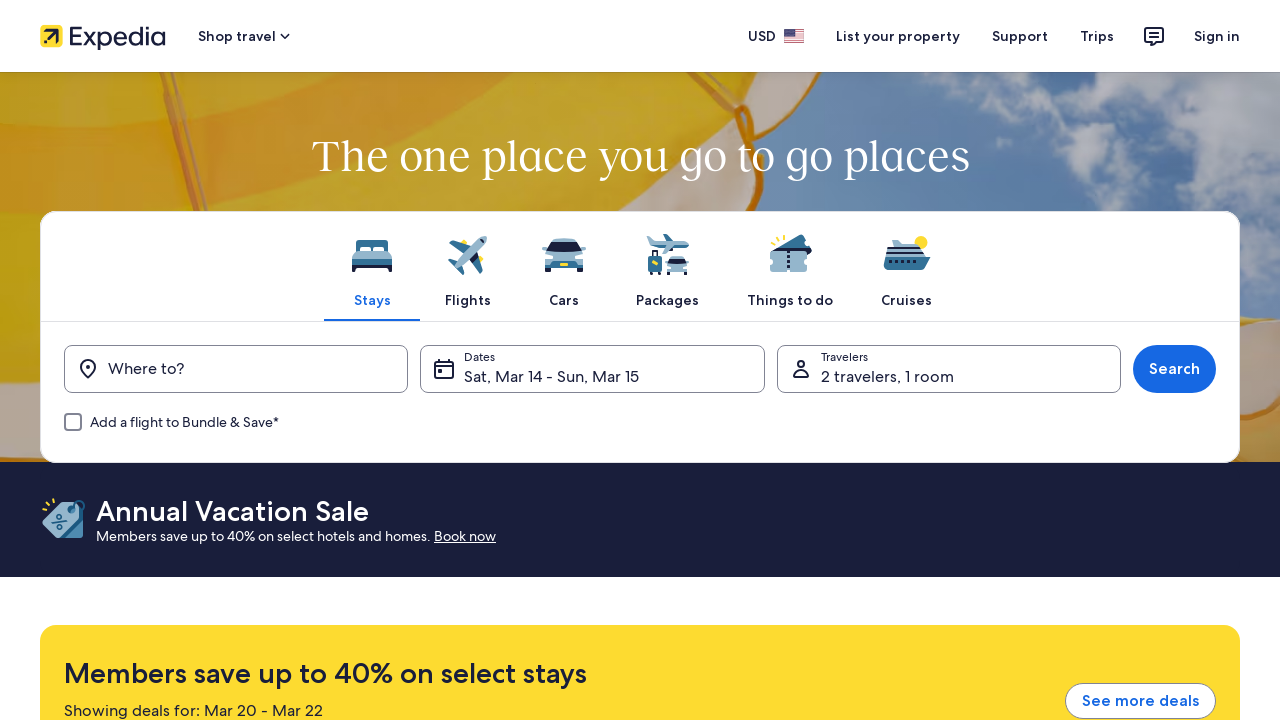

Located child age dropdown element
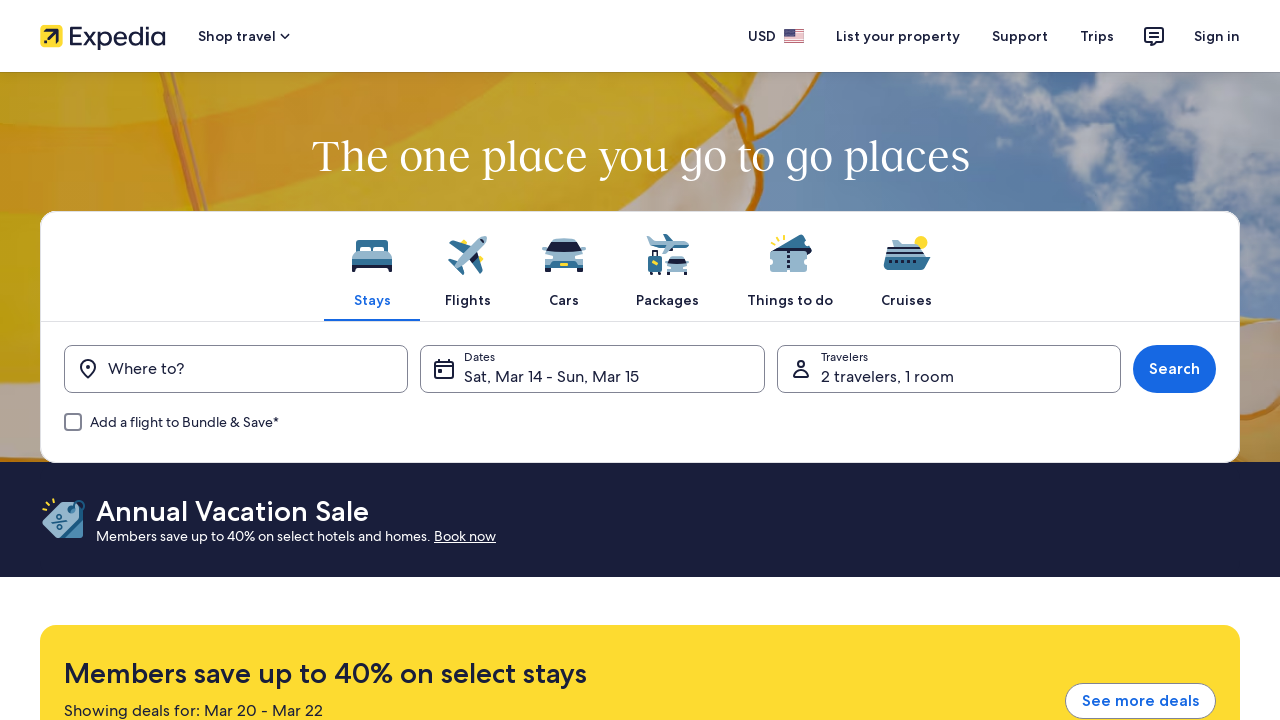

Checked if child age dropdown is visible - Result: False
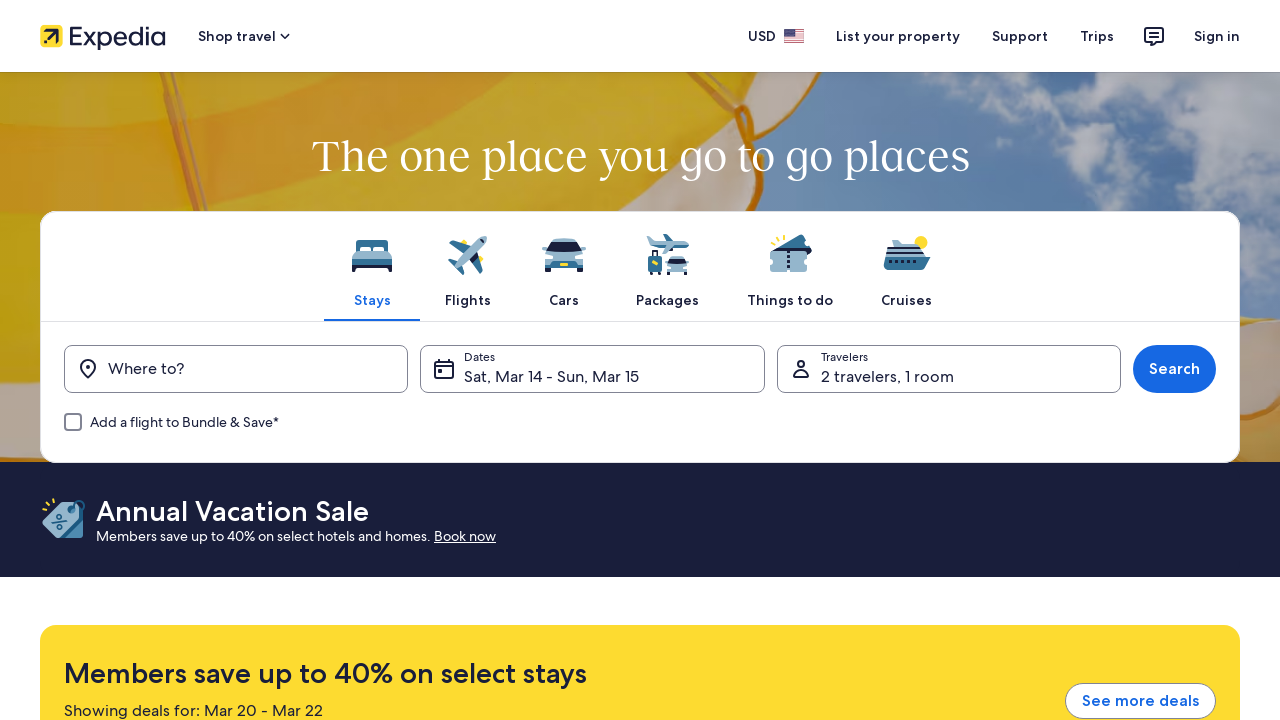

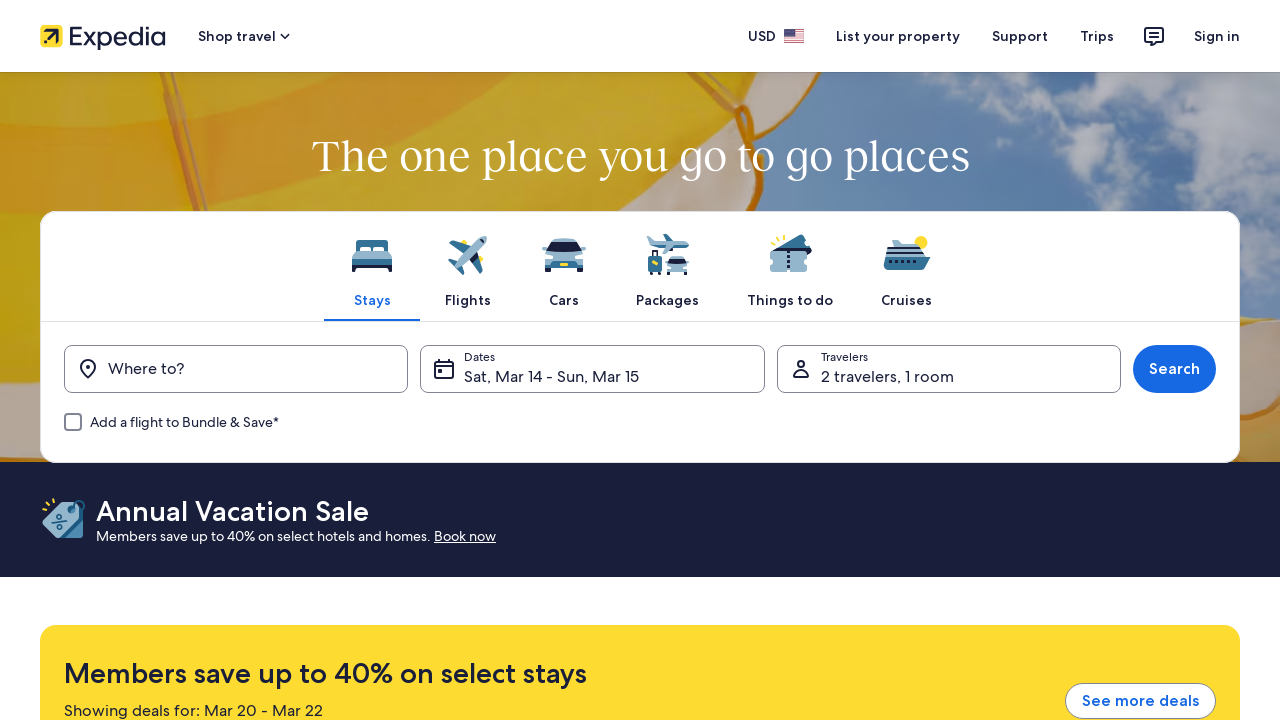